Tests right-click context menu by right-clicking an element, hovering over a menu item, and clicking it

Starting URL: http://swisnl.github.io/jQuery-contextMenu/demo.html

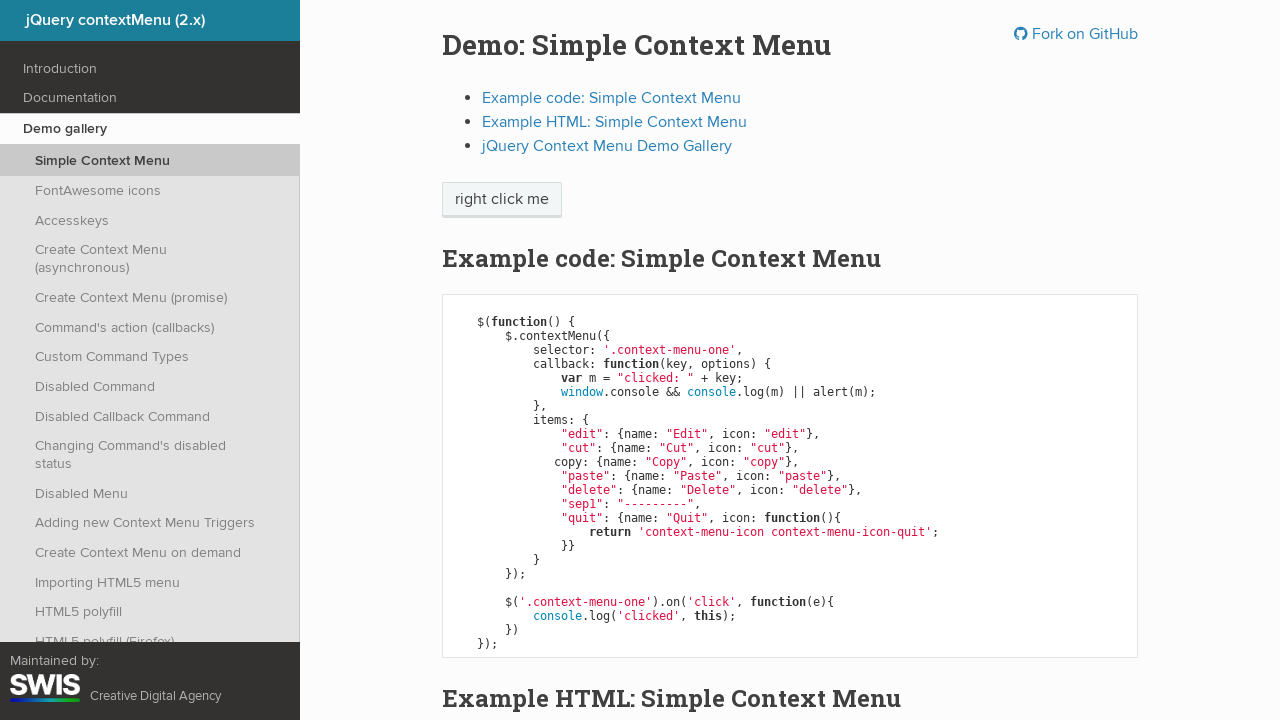

Right-clicked on context menu element to display context menu at (502, 200) on span.context-menu-one
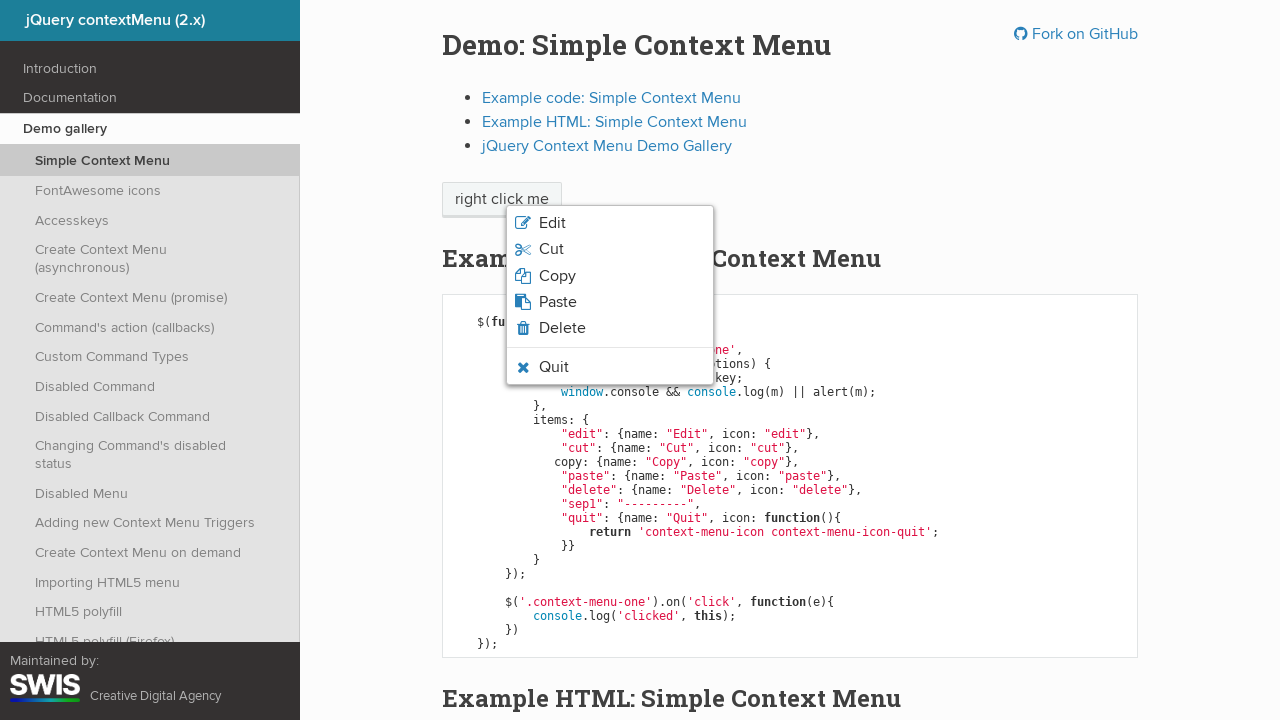

Context menu appeared with paste option visible
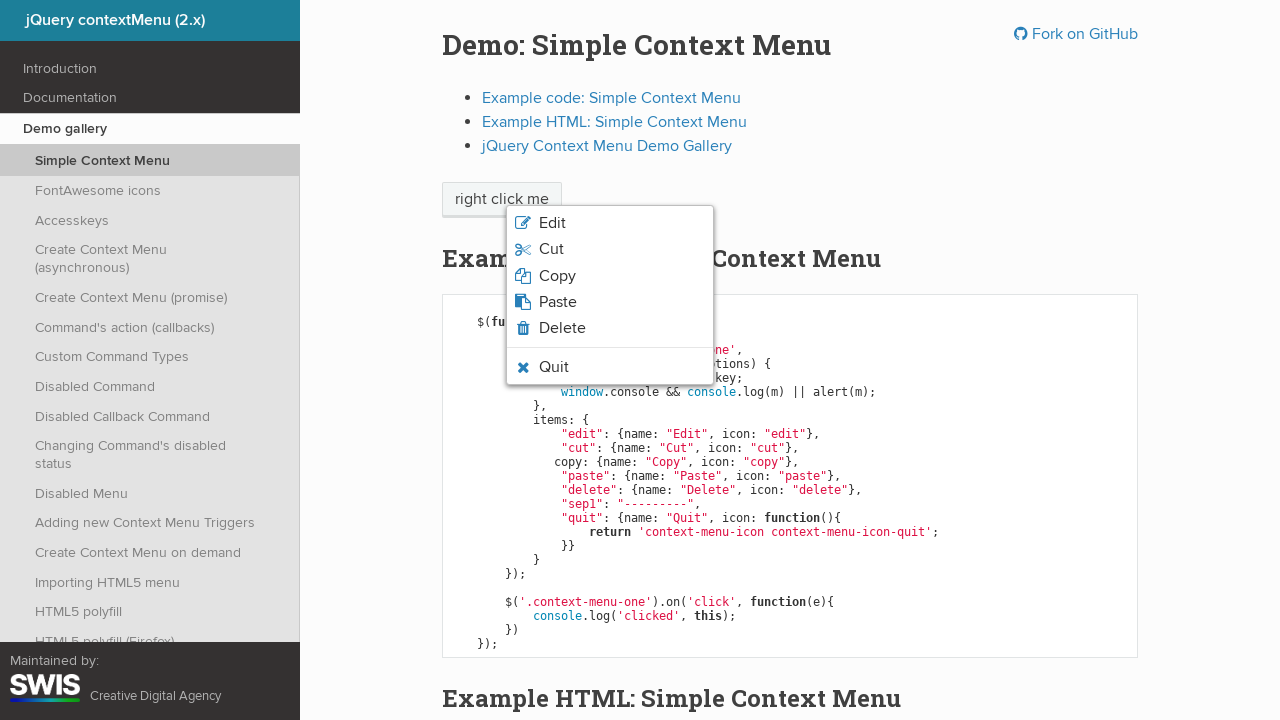

Hovered over paste menu item at (610, 302) on li.context-menu-icon-paste
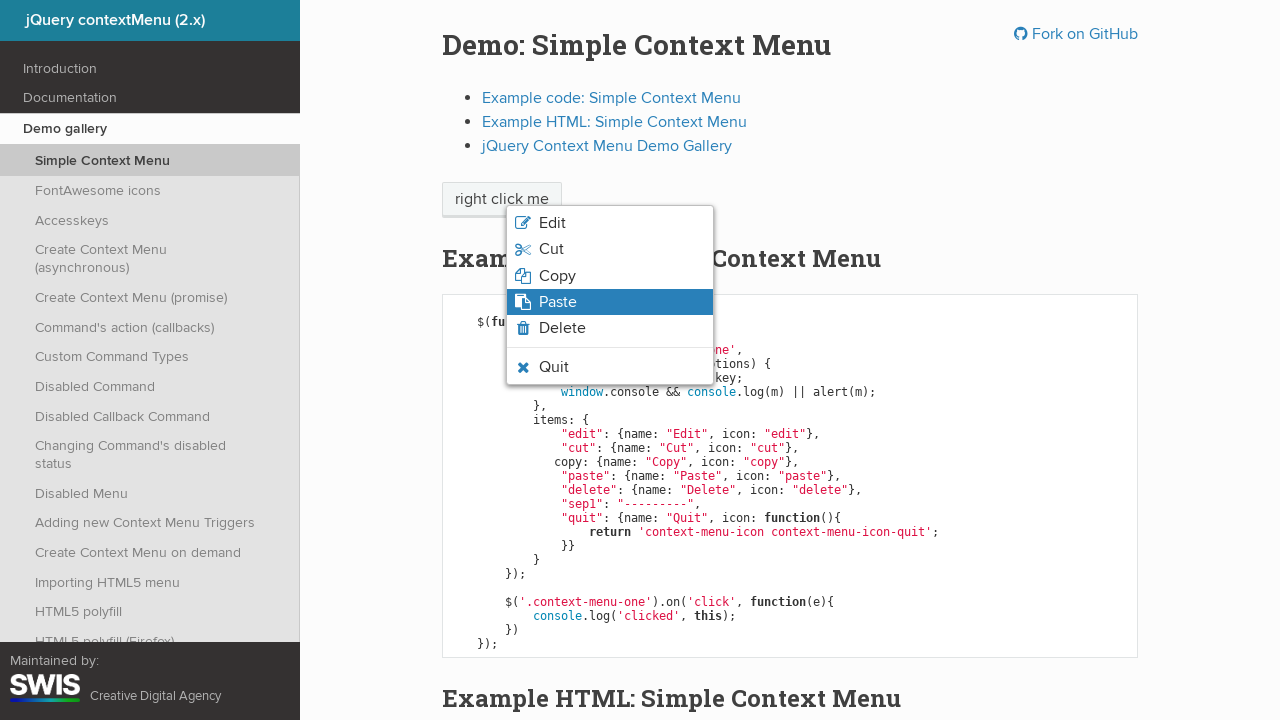

Clicked on paste menu item at (610, 302) on li.context-menu-icon-paste
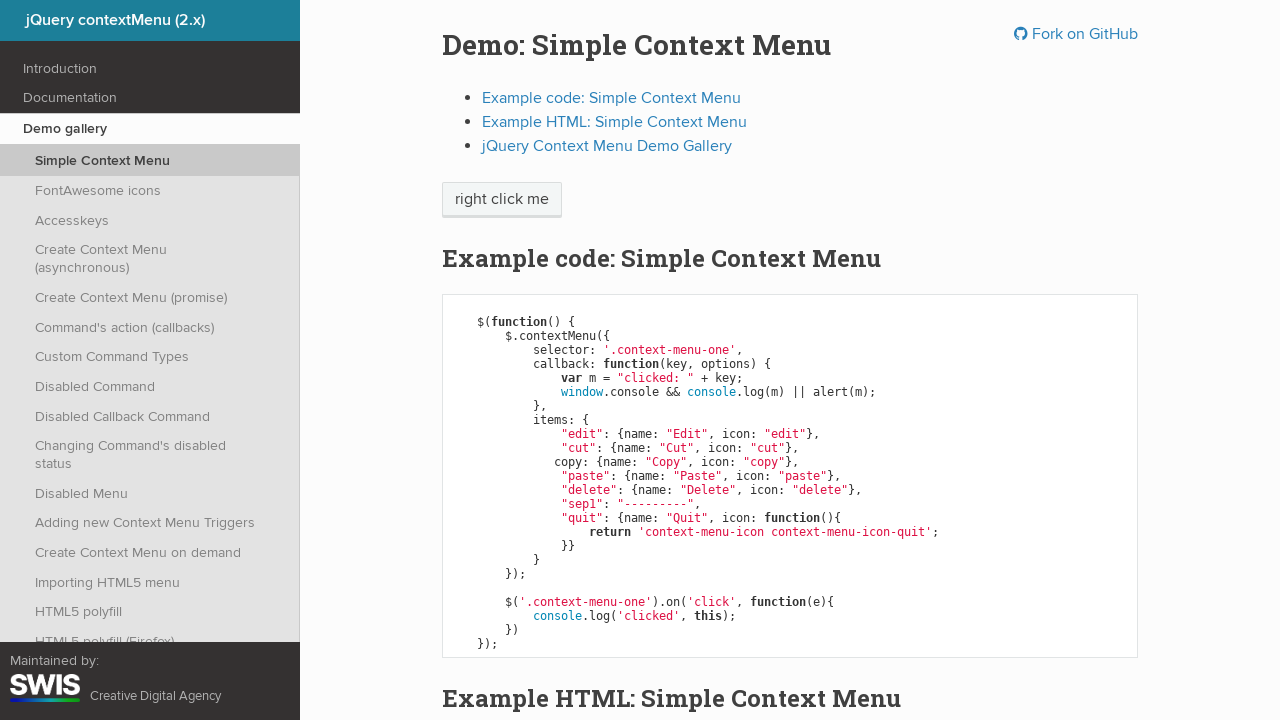

Alert dialog handler registered and accepted
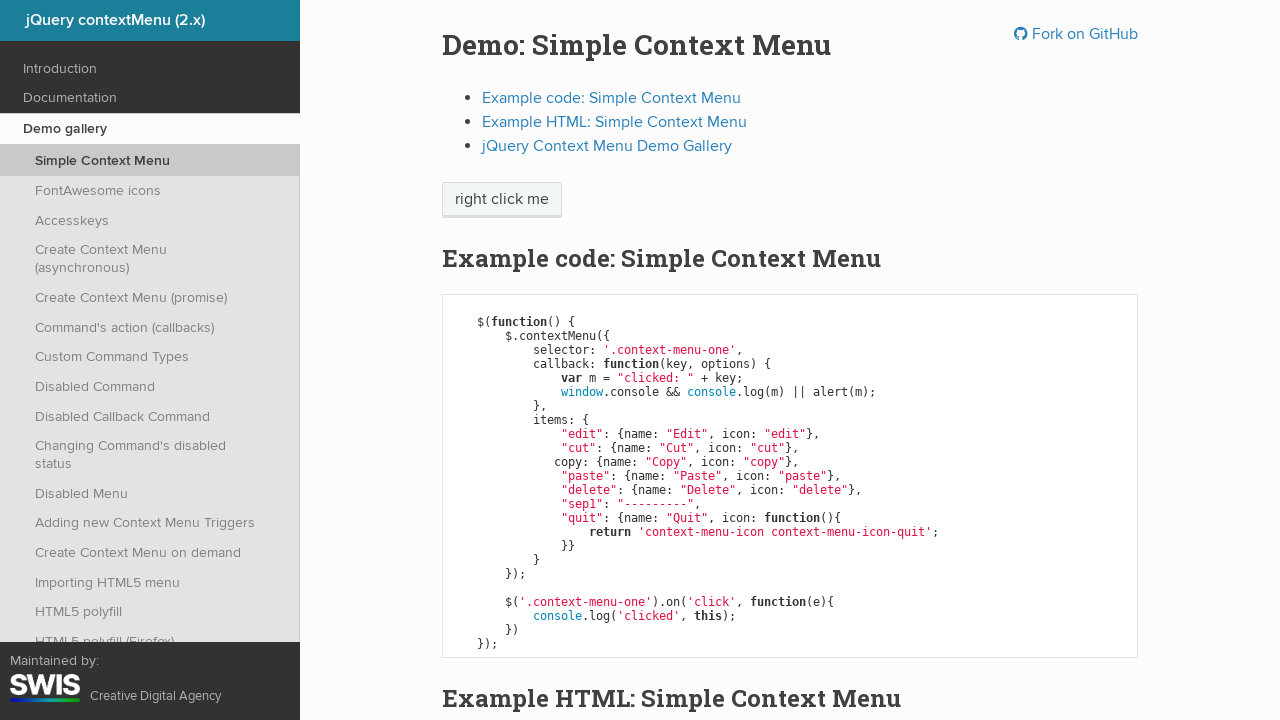

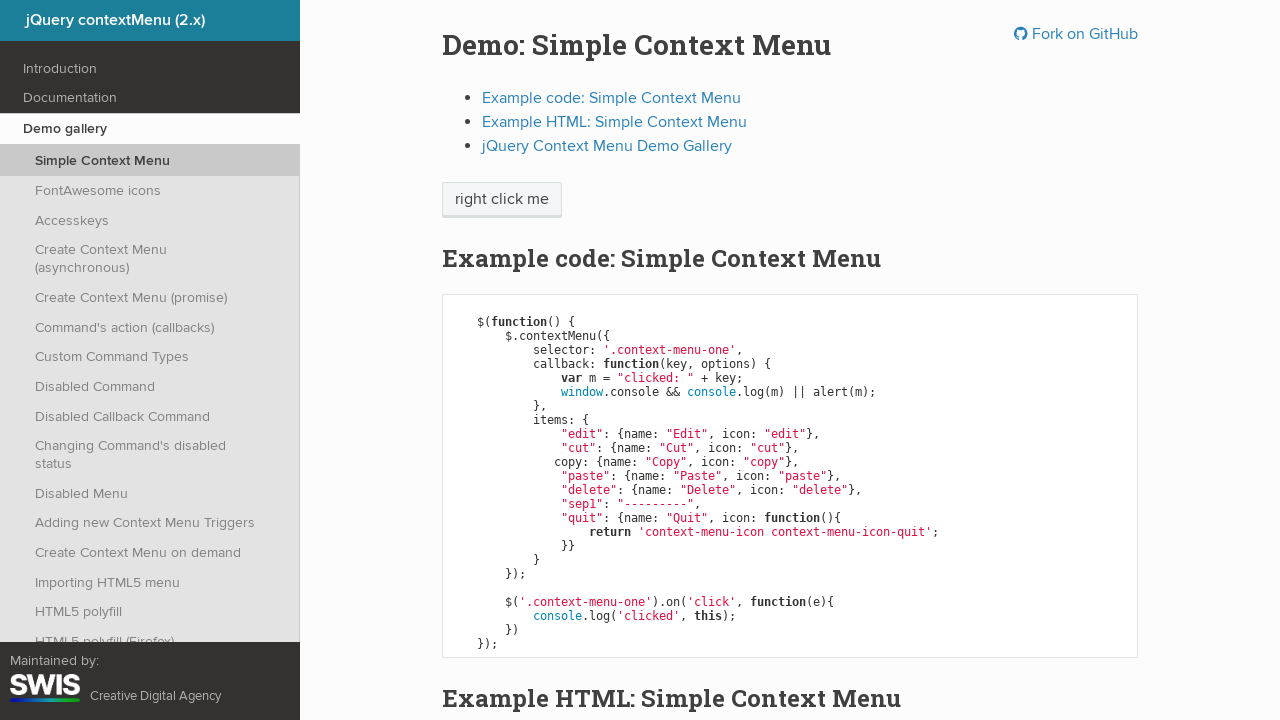